Tests dynamic control removal by clicking Remove button and waiting for confirmation message

Starting URL: https://the-internet.herokuapp.com/dynamic_controls

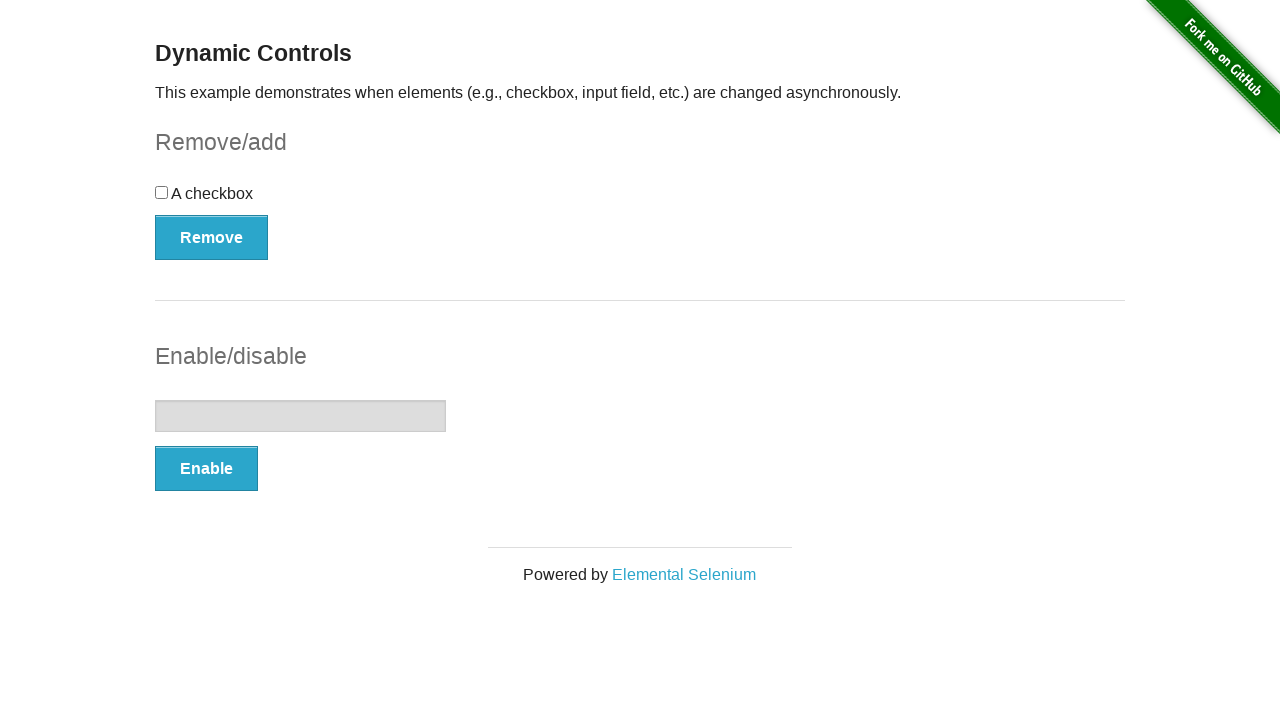

Clicked Remove button to trigger dynamic control removal at (212, 237) on xpath=//button[.='Remove']
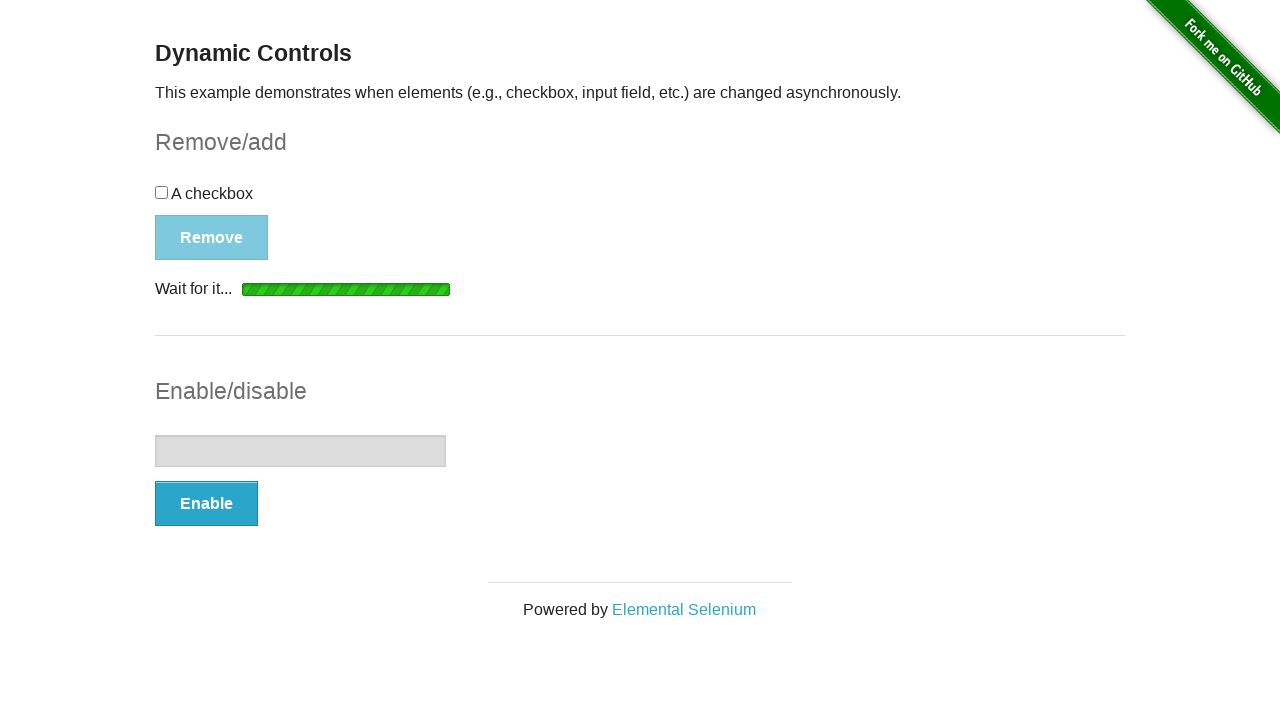

Waited for confirmation message to appear after removal
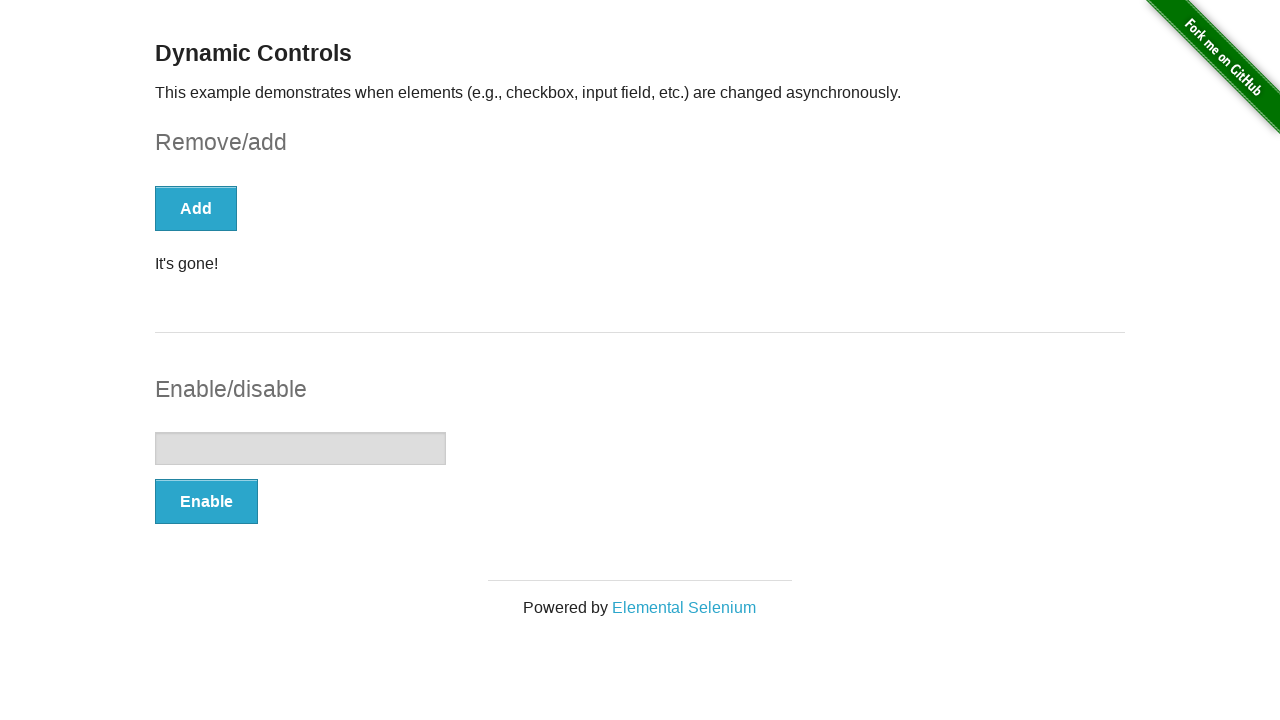

Retrieved confirmation message text: It's gone!
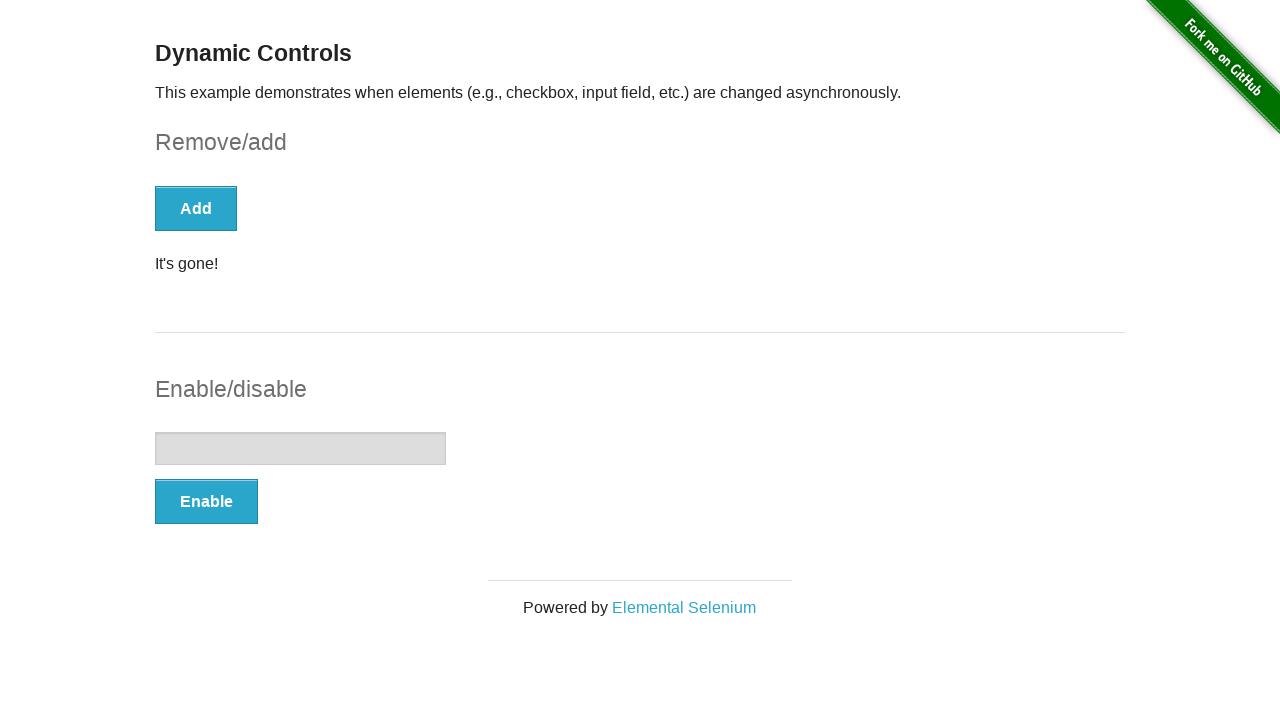

Printed message to console: It's gone!
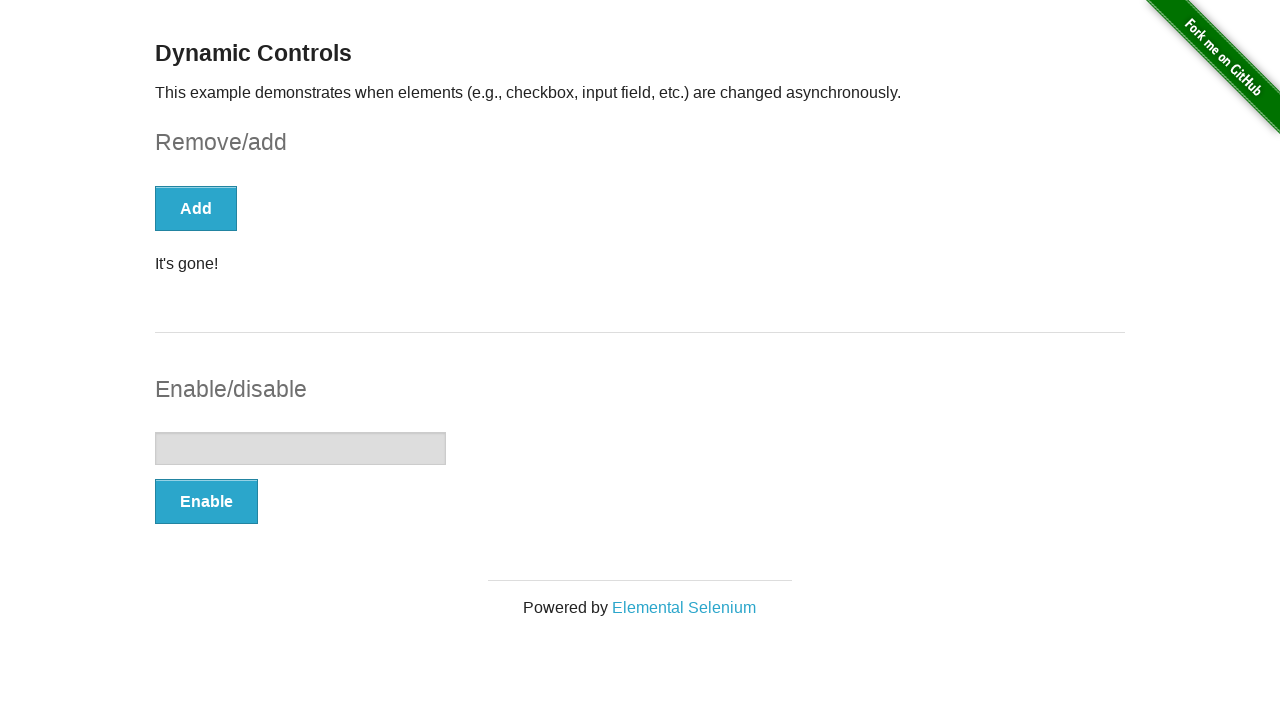

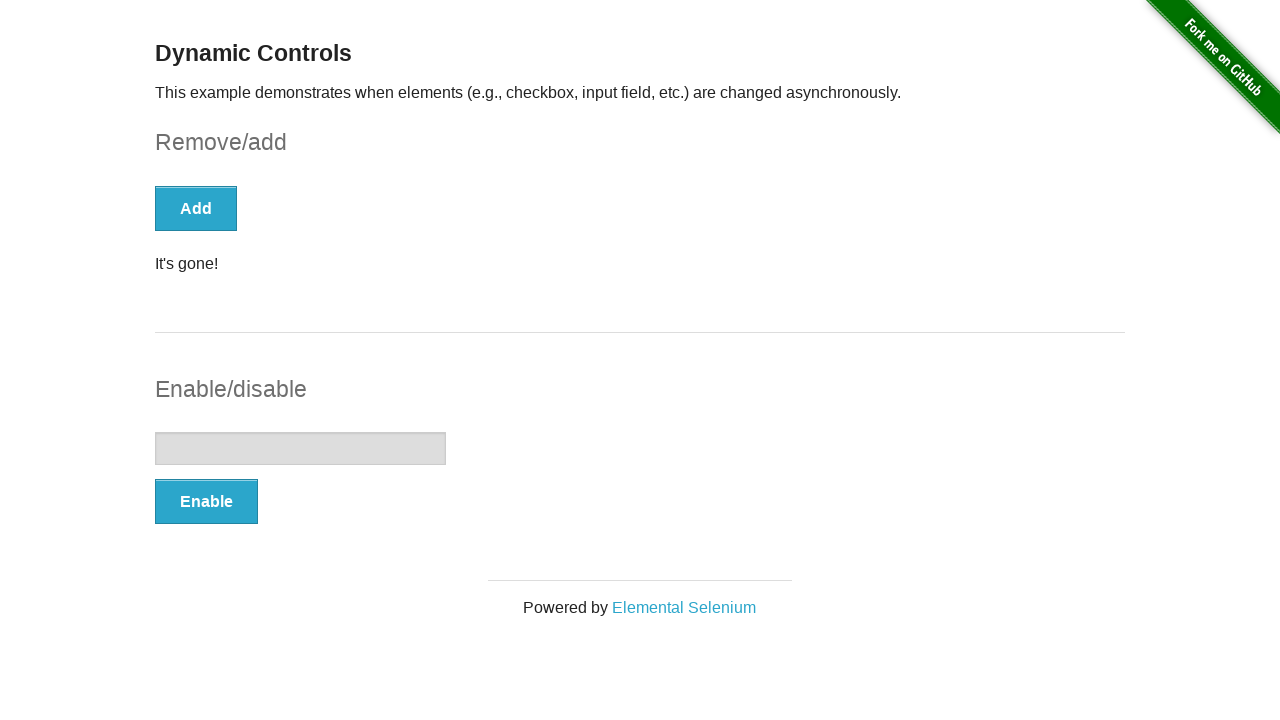